Tests prompt JavaScript alert by clicking a button that triggers a prompt dialog, entering text, accepting it, and verifying the result message

Starting URL: https://the-internet.herokuapp.com/javascript_alerts

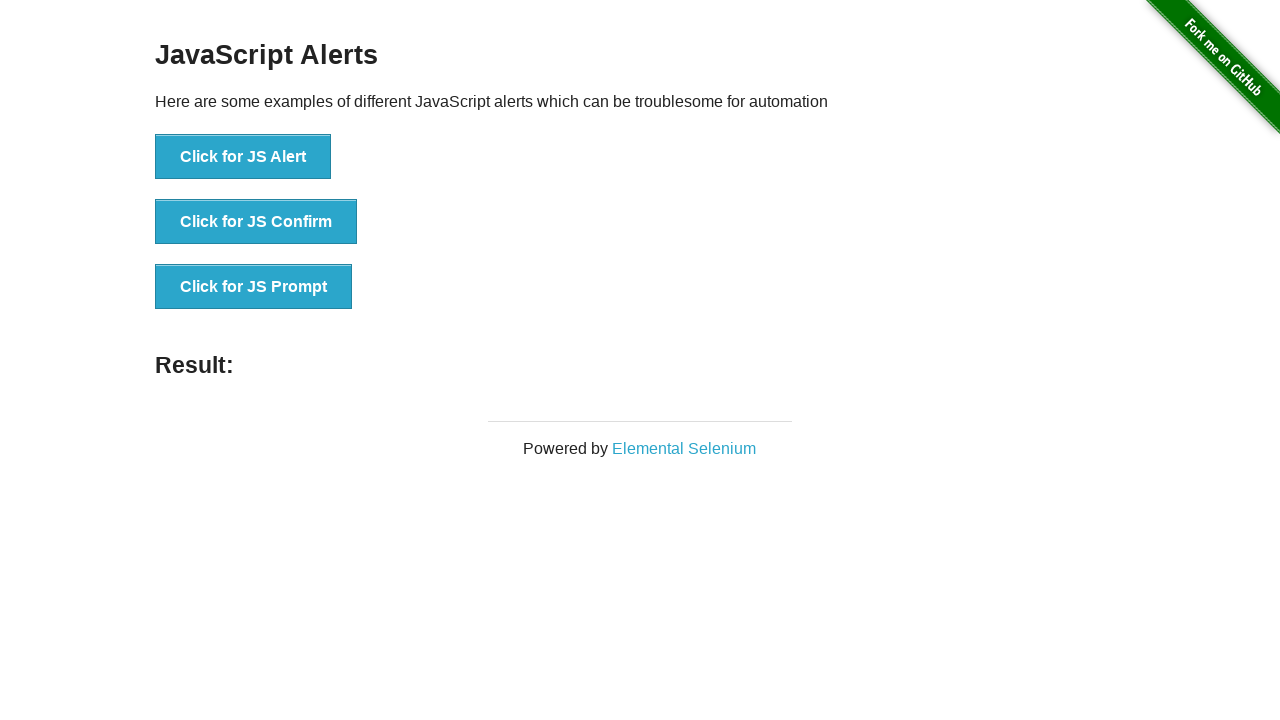

Set up dialog handler to accept prompt with text 'Test'
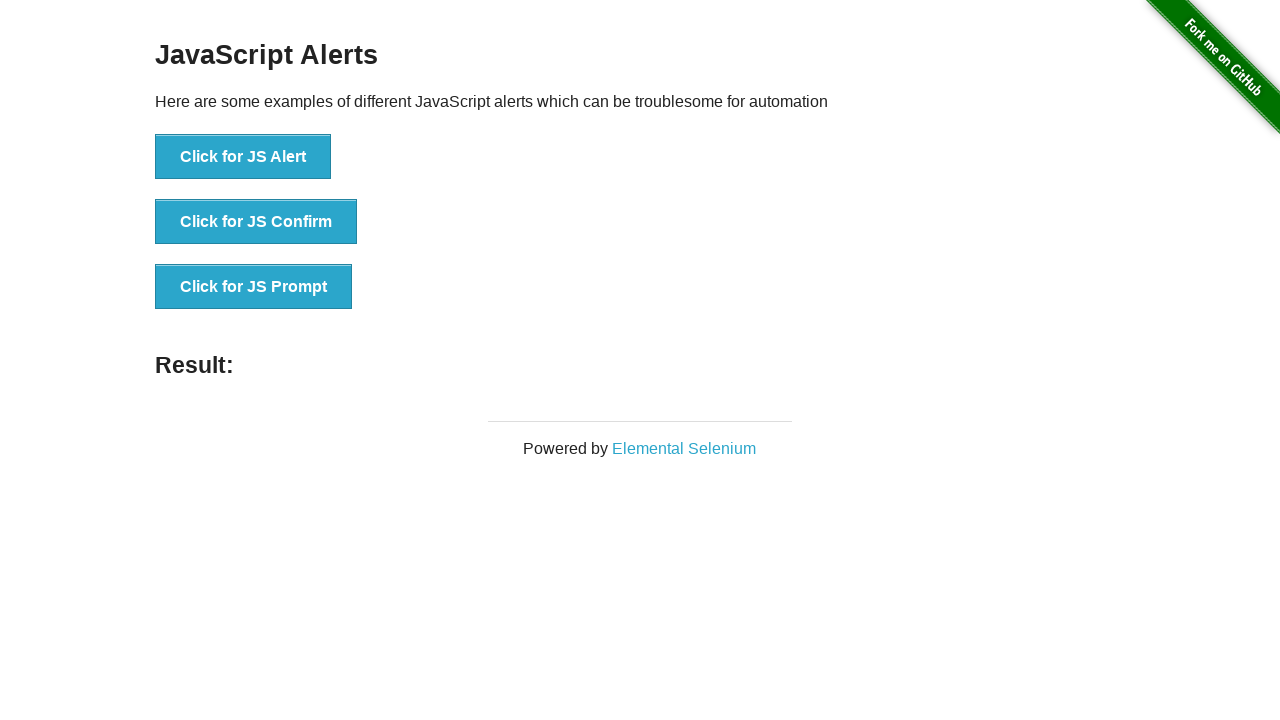

Clicked button to trigger JavaScript prompt dialog at (254, 287) on button[onclick='jsPrompt()']
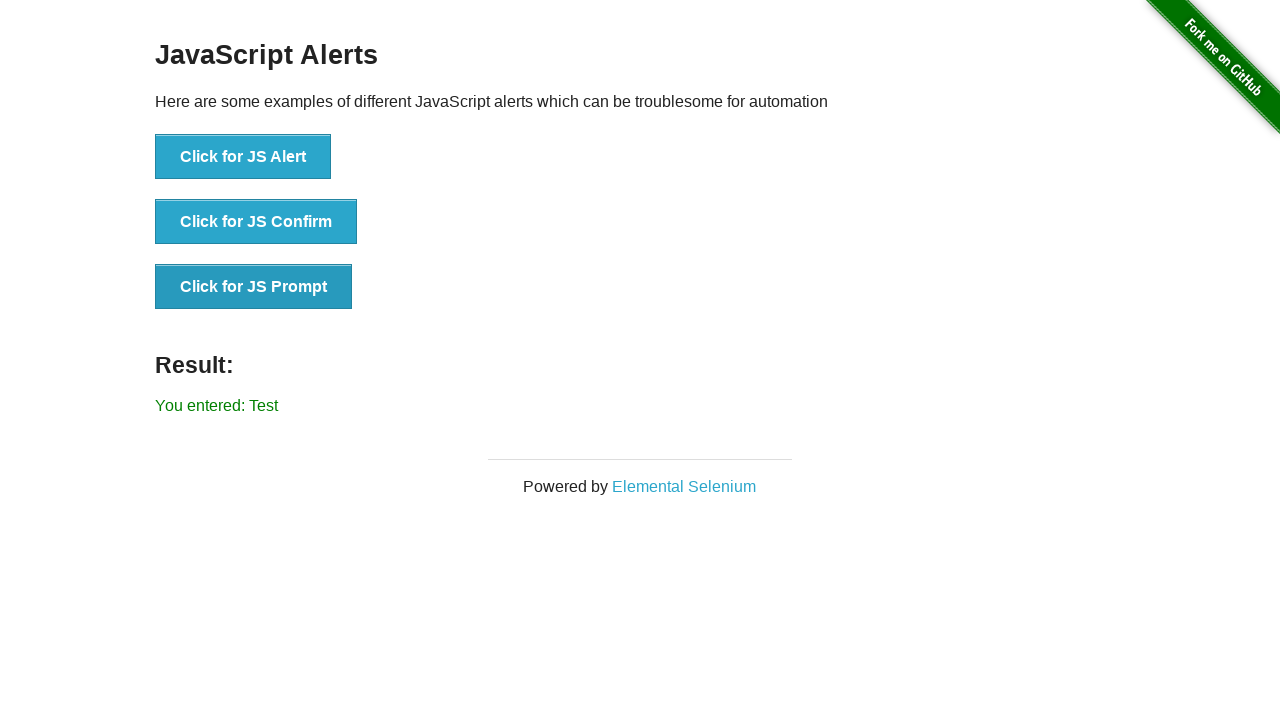

Waited for result message to appear
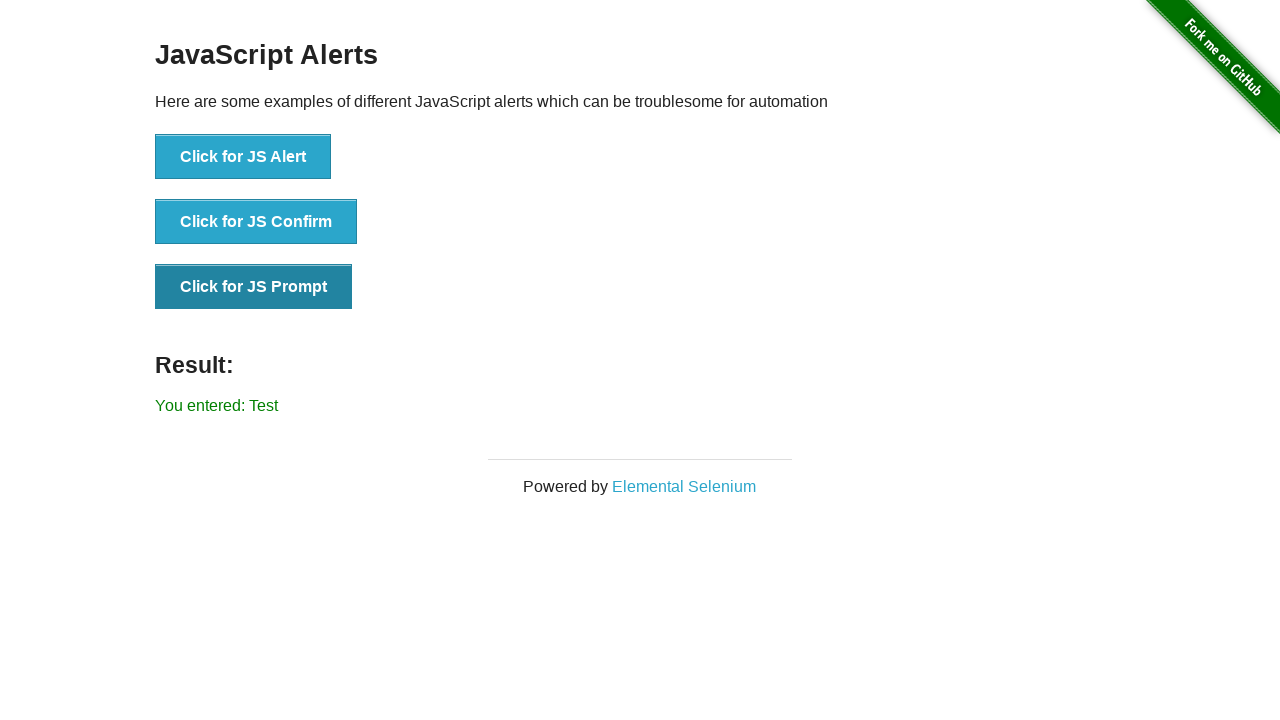

Retrieved result text from page
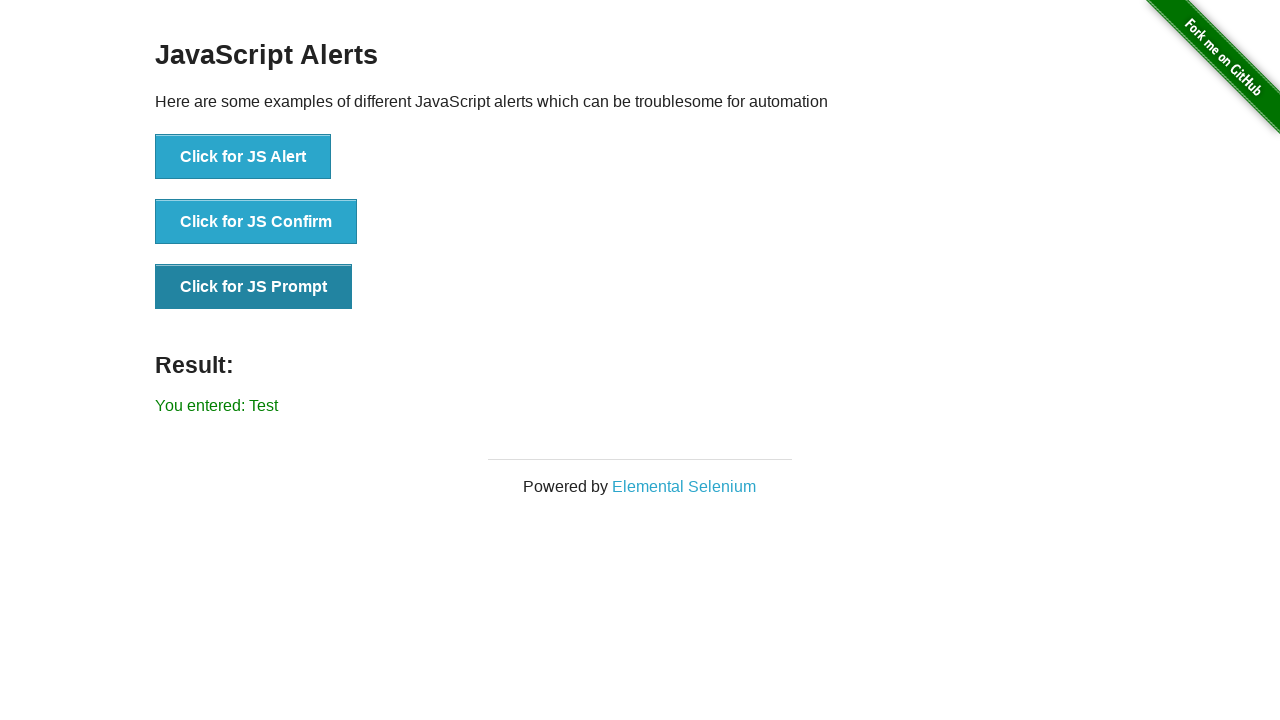

Verified result text matches expected value 'You entered: Test'
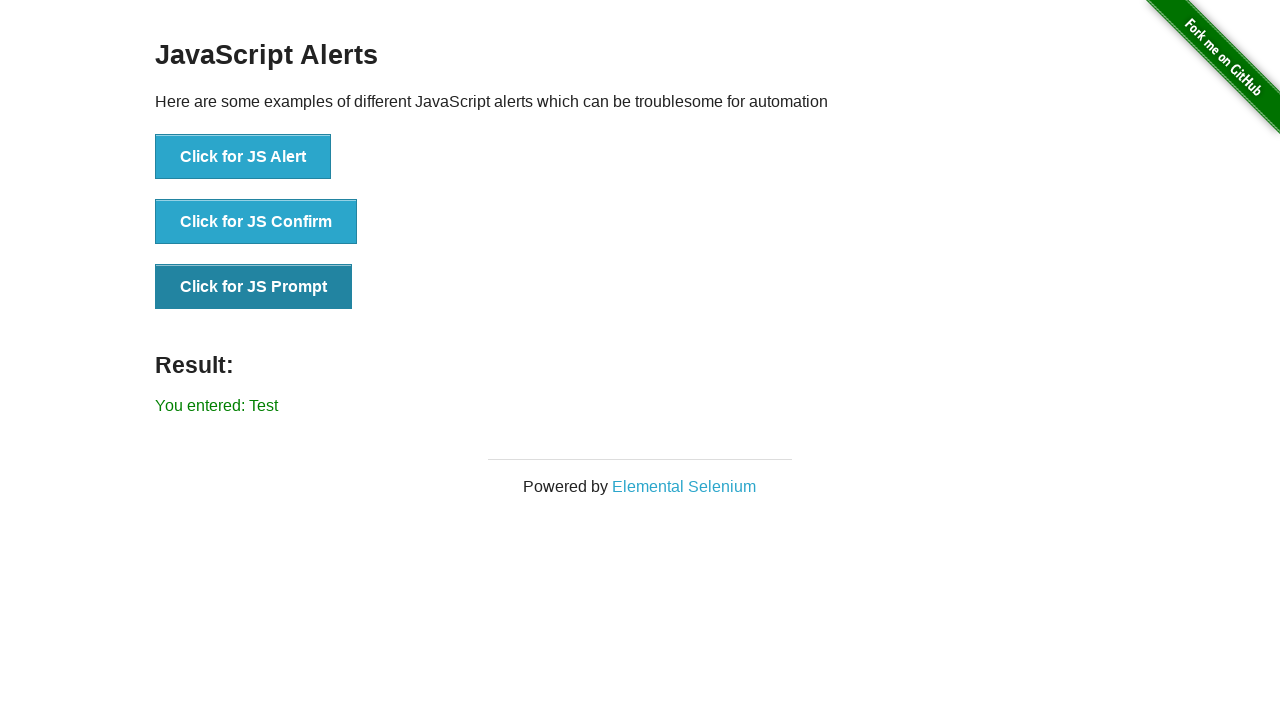

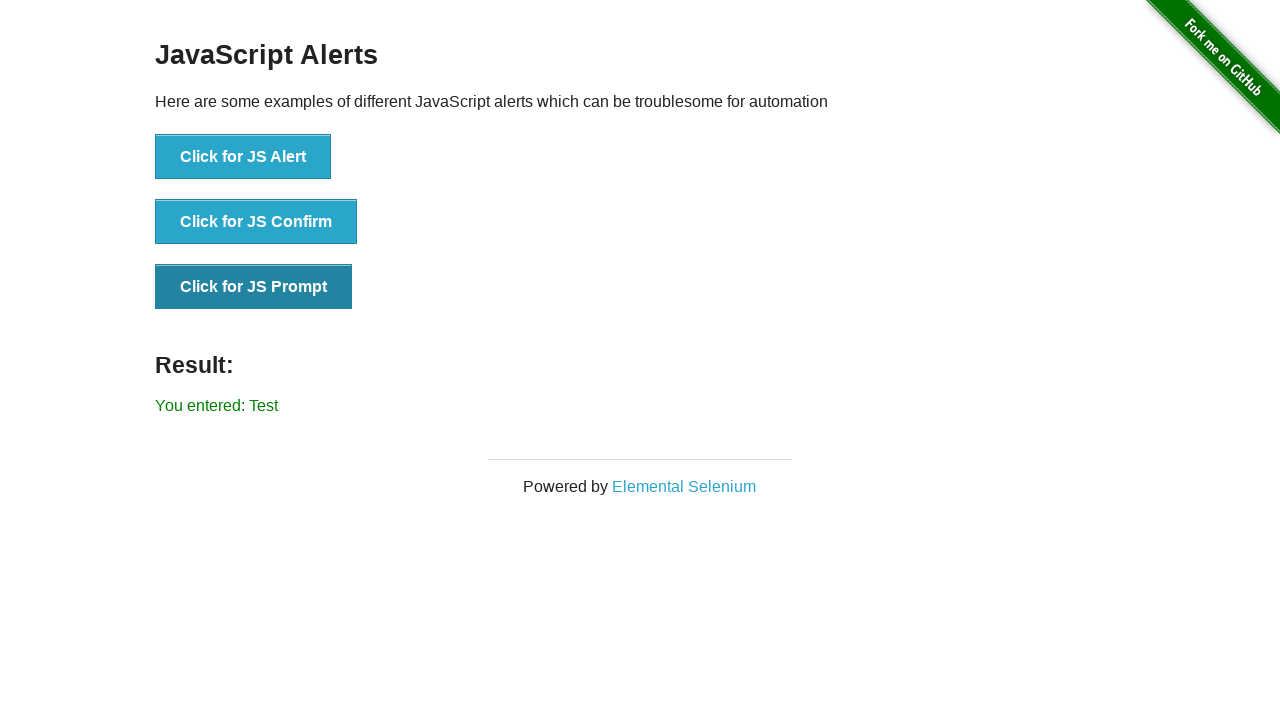